Tests navigating through all filter options (Active, Completed, All)

Starting URL: https://demo.playwright.dev/todomvc

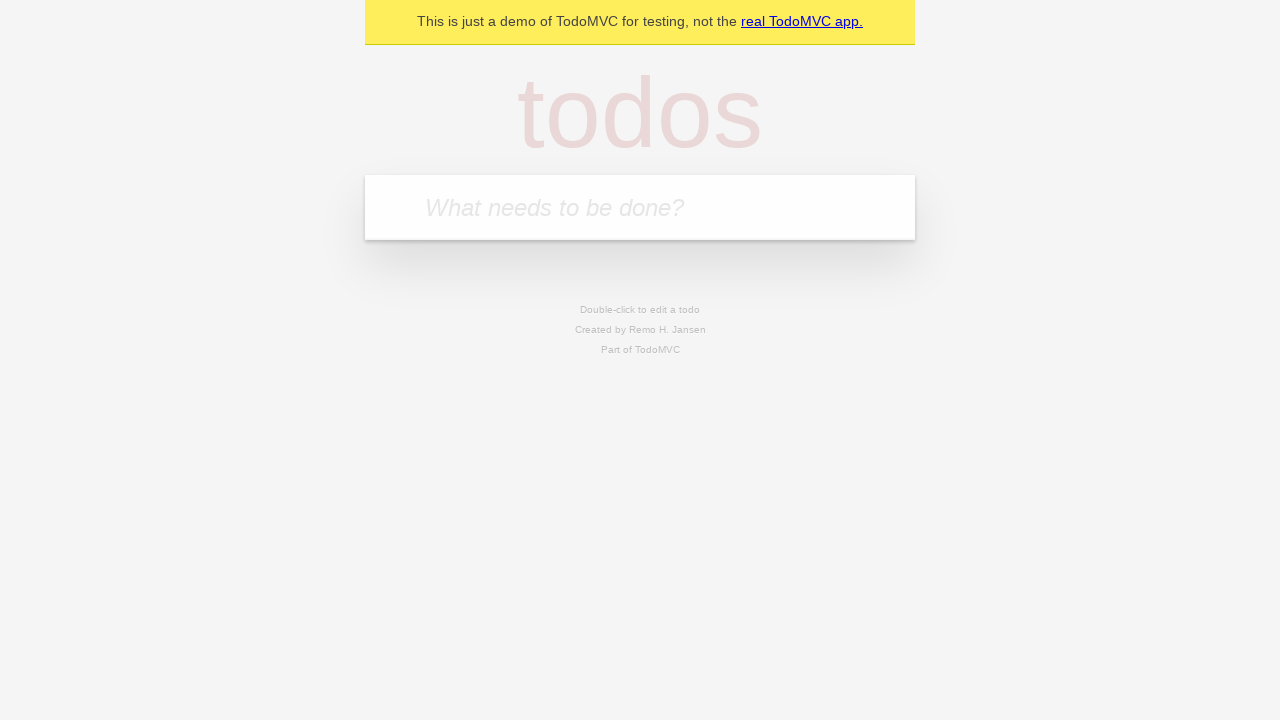

Filled todo input with 'buy some cheese' on [placeholder='What needs to be done?']
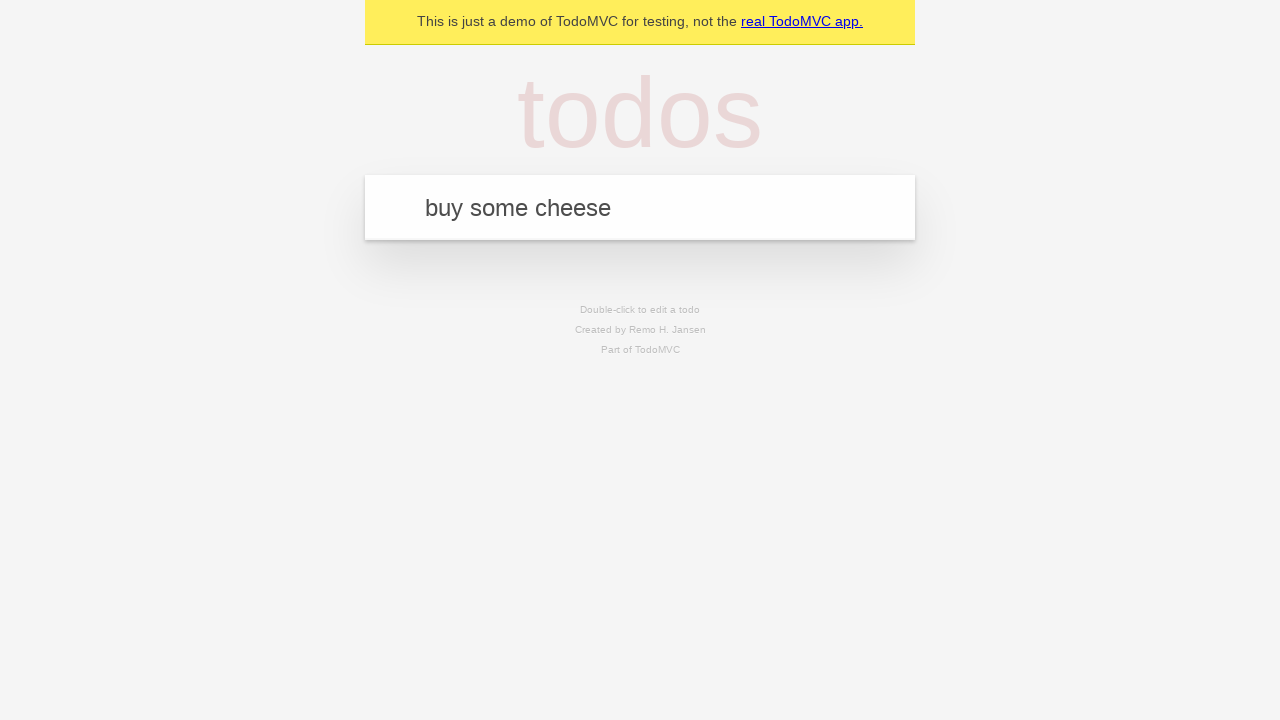

Pressed Enter to add first todo on [placeholder='What needs to be done?']
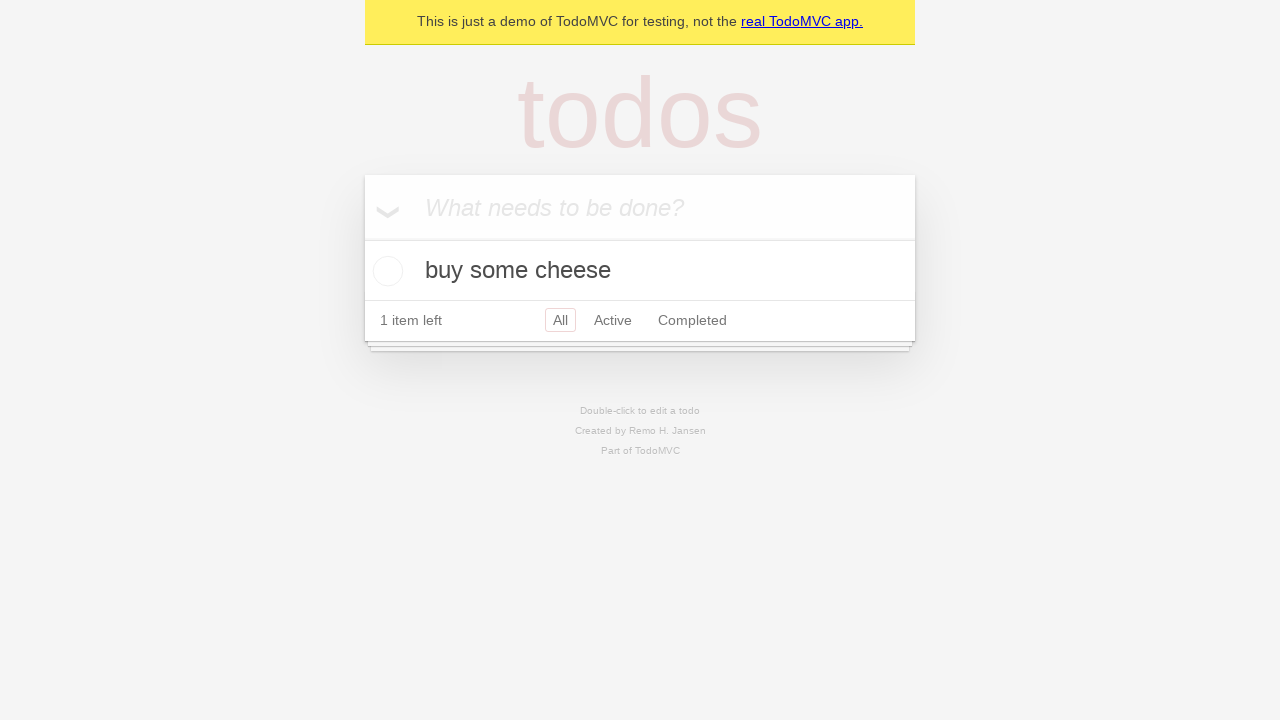

Filled todo input with 'feed the cat' on [placeholder='What needs to be done?']
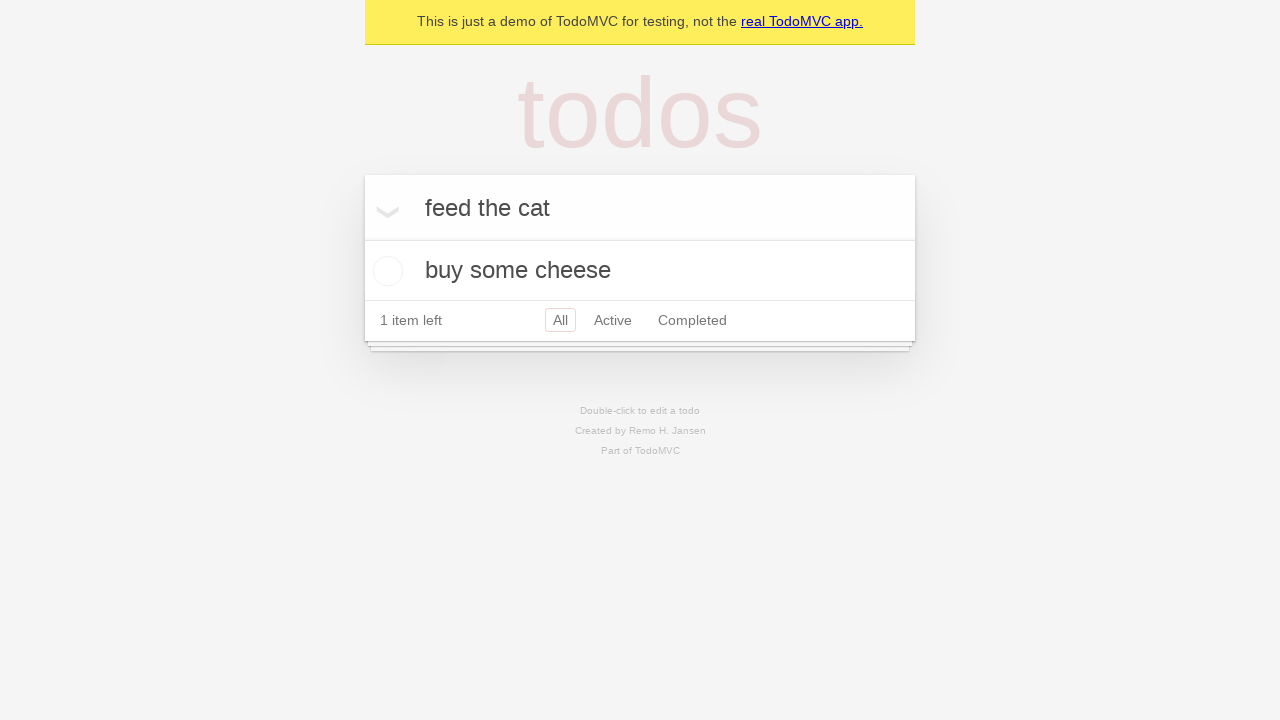

Pressed Enter to add second todo on [placeholder='What needs to be done?']
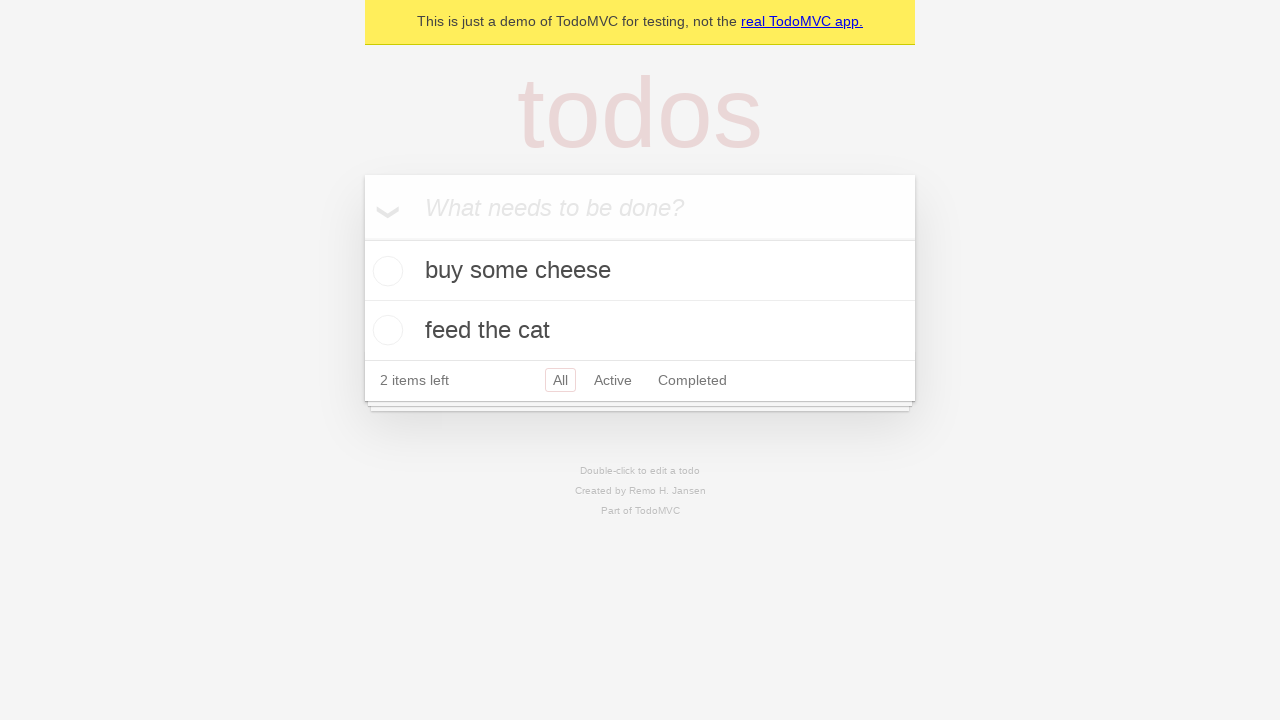

Filled todo input with 'book a doctors appointment' on [placeholder='What needs to be done?']
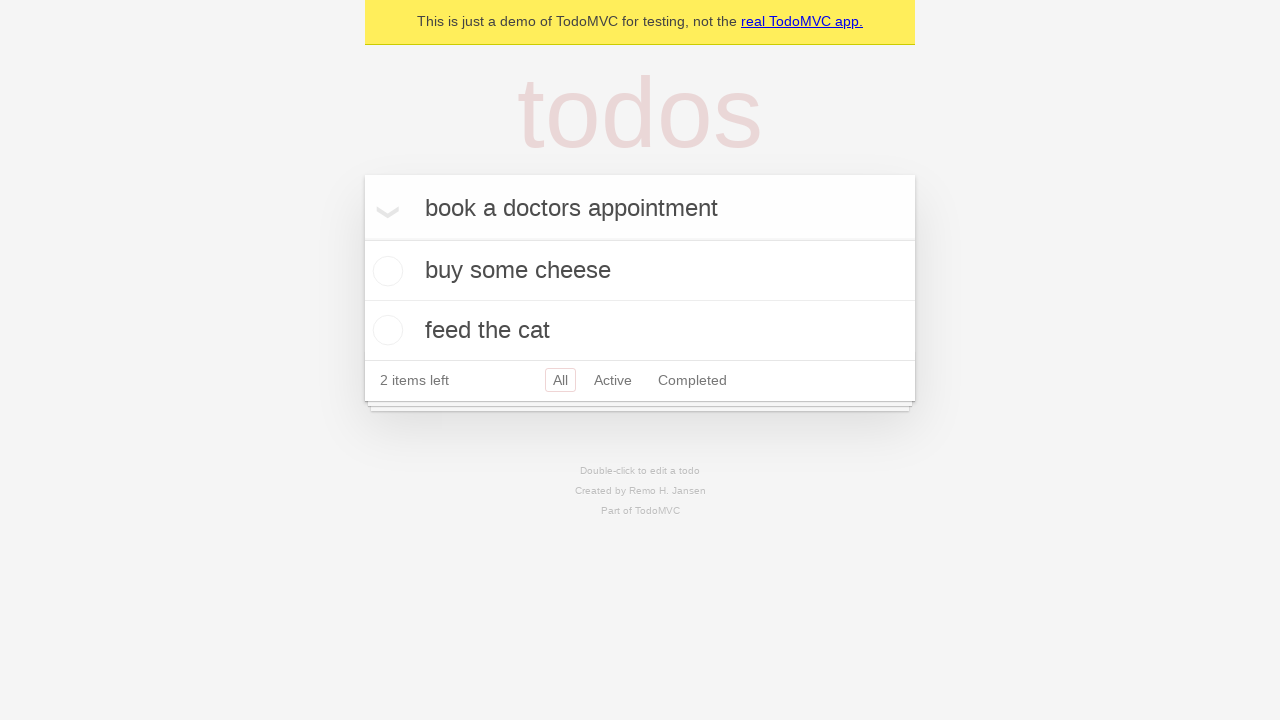

Pressed Enter to add third todo on [placeholder='What needs to be done?']
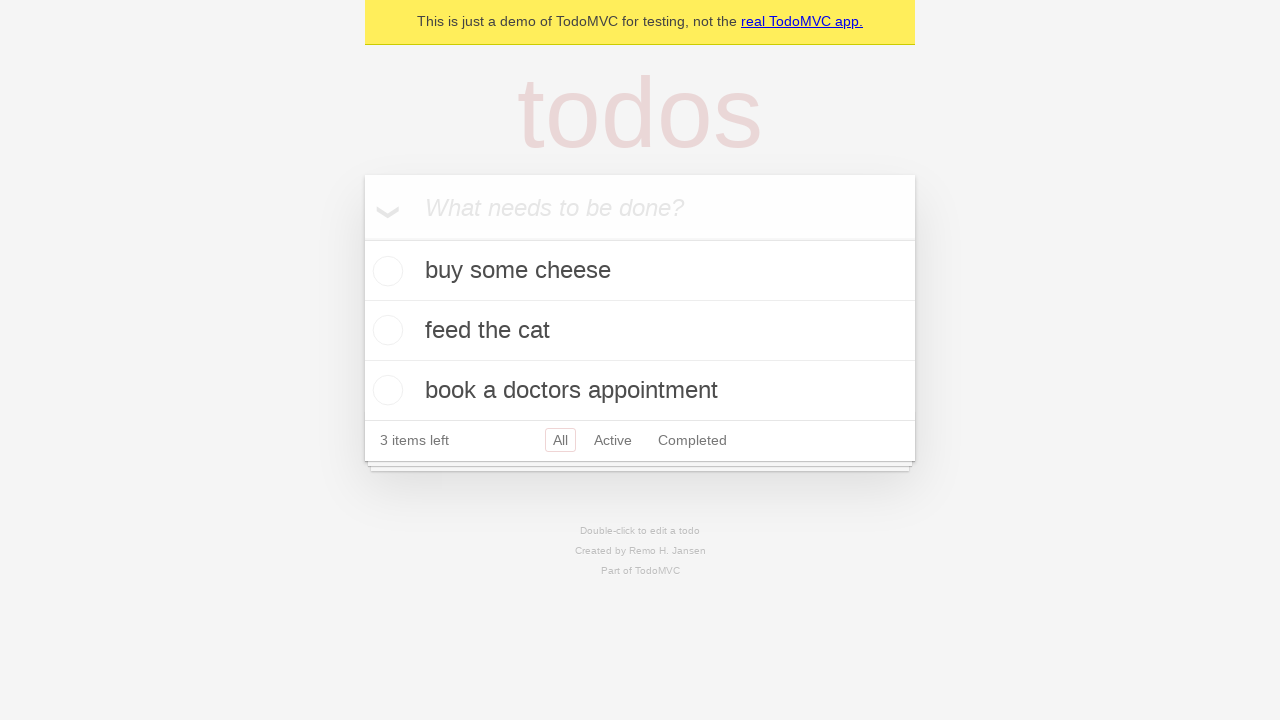

Checked second todo item 'feed the cat' at (385, 330) on [data-testid='todo-item']:nth-child(2) input[type='checkbox']
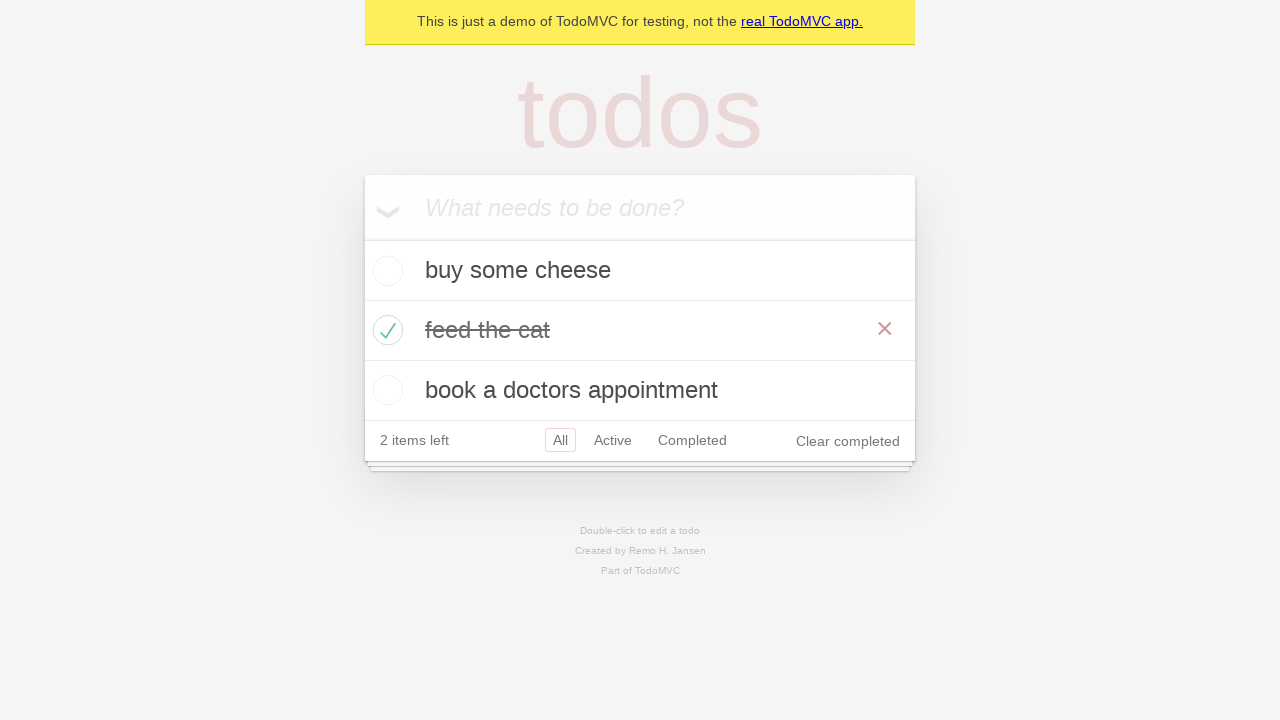

Clicked Active filter to display only active todos at (613, 440) on role=link[name='Active']
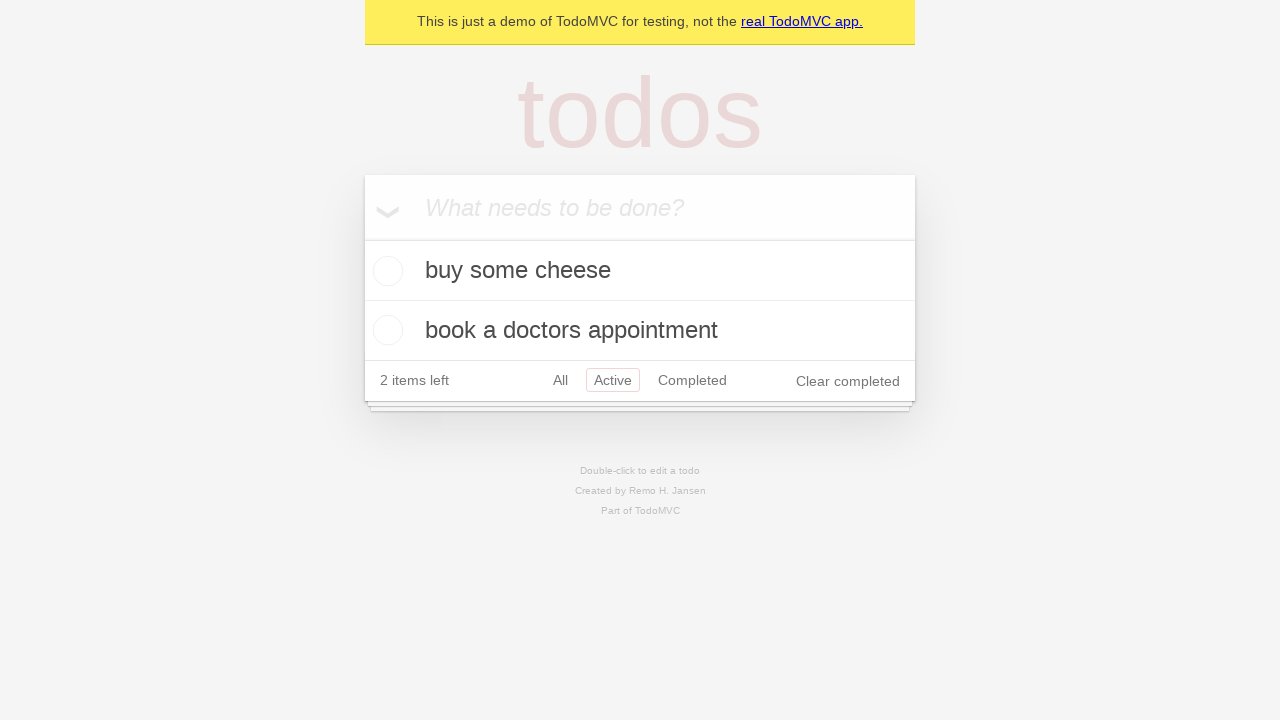

Clicked Completed filter to display only completed todos at (692, 380) on role=link[name='Completed']
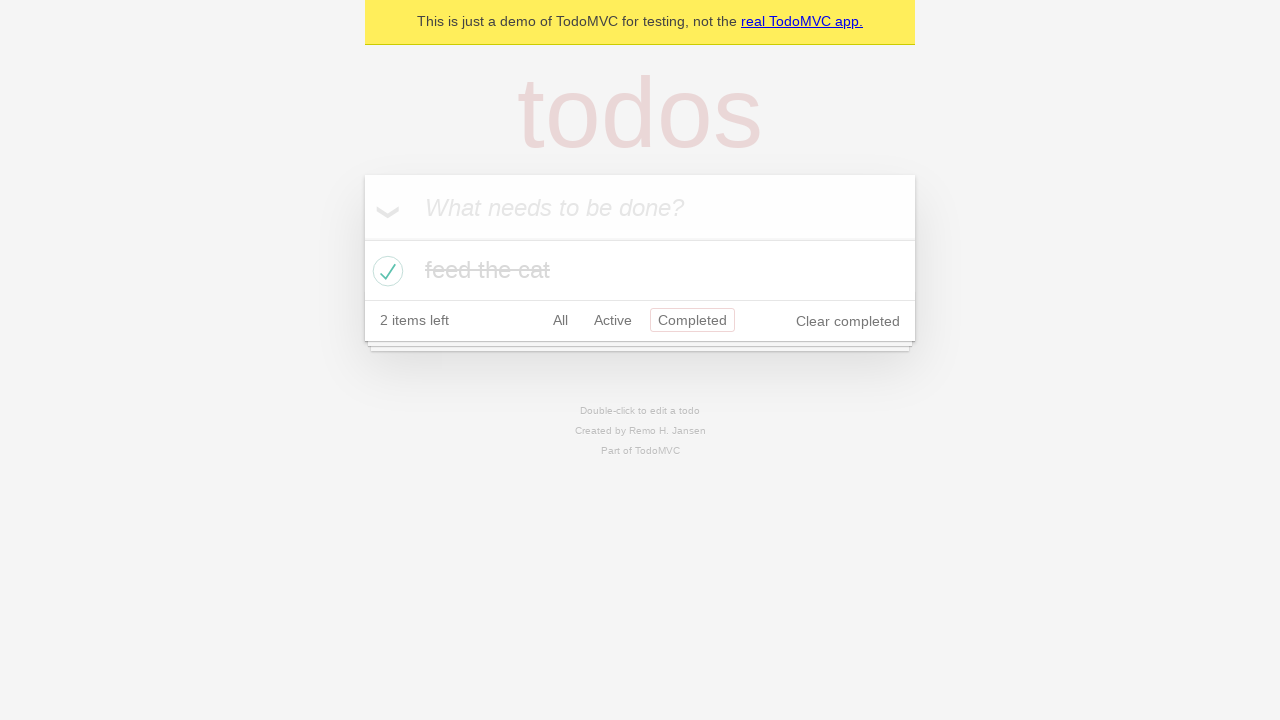

Clicked All filter to display all todos at (560, 320) on role=link[name='All']
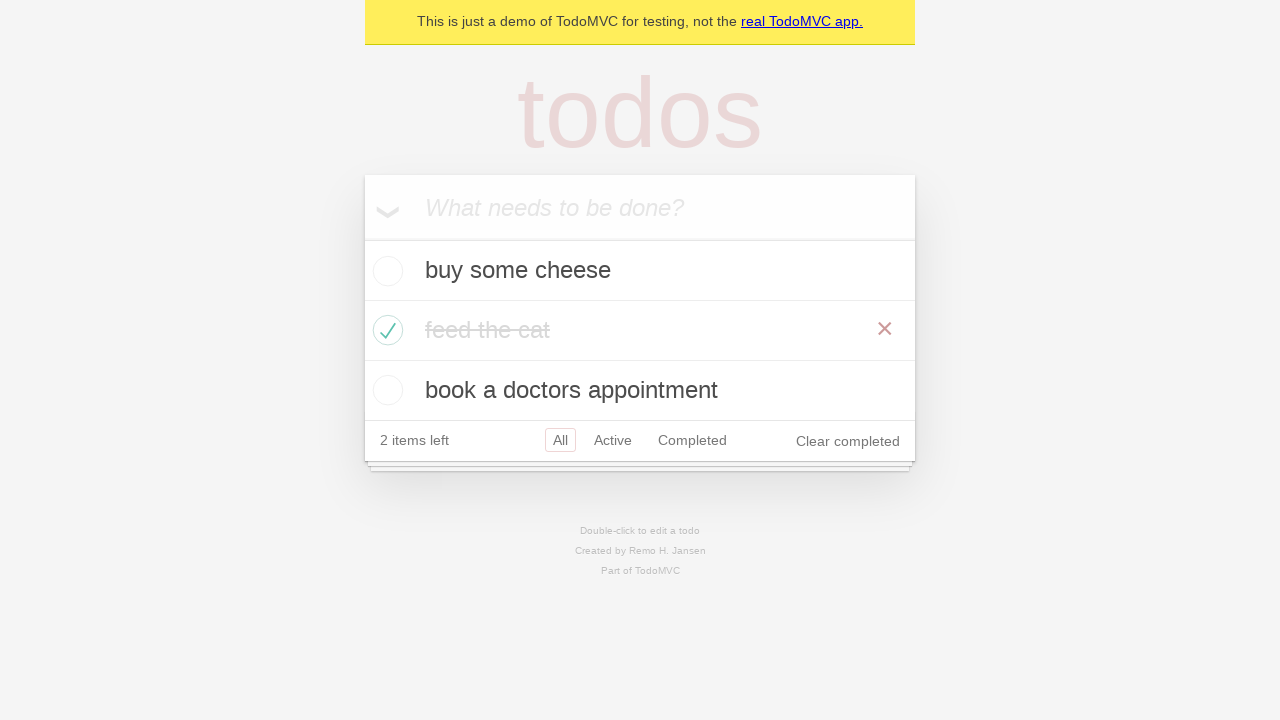

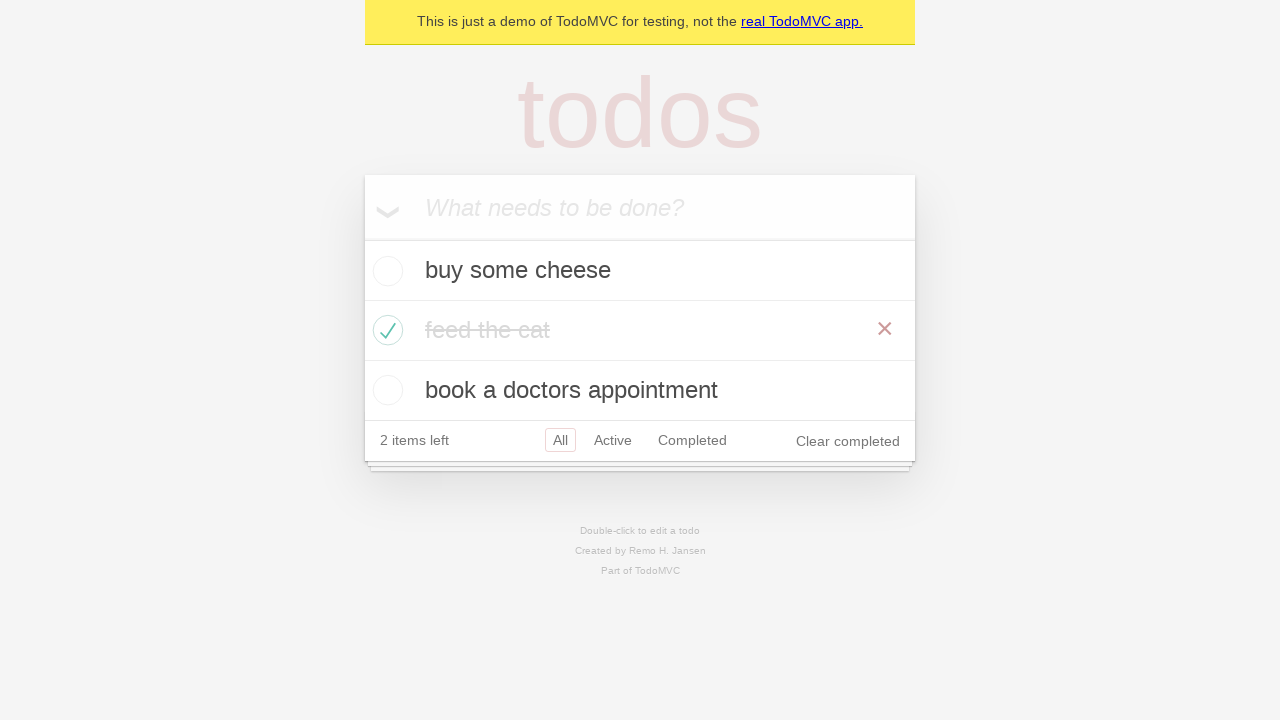